Verifies text and attributes on NextBaseCRM login page including "Remember me" checkbox label and "Forgot password" link

Starting URL: https://login1.nextbasecrm.com/

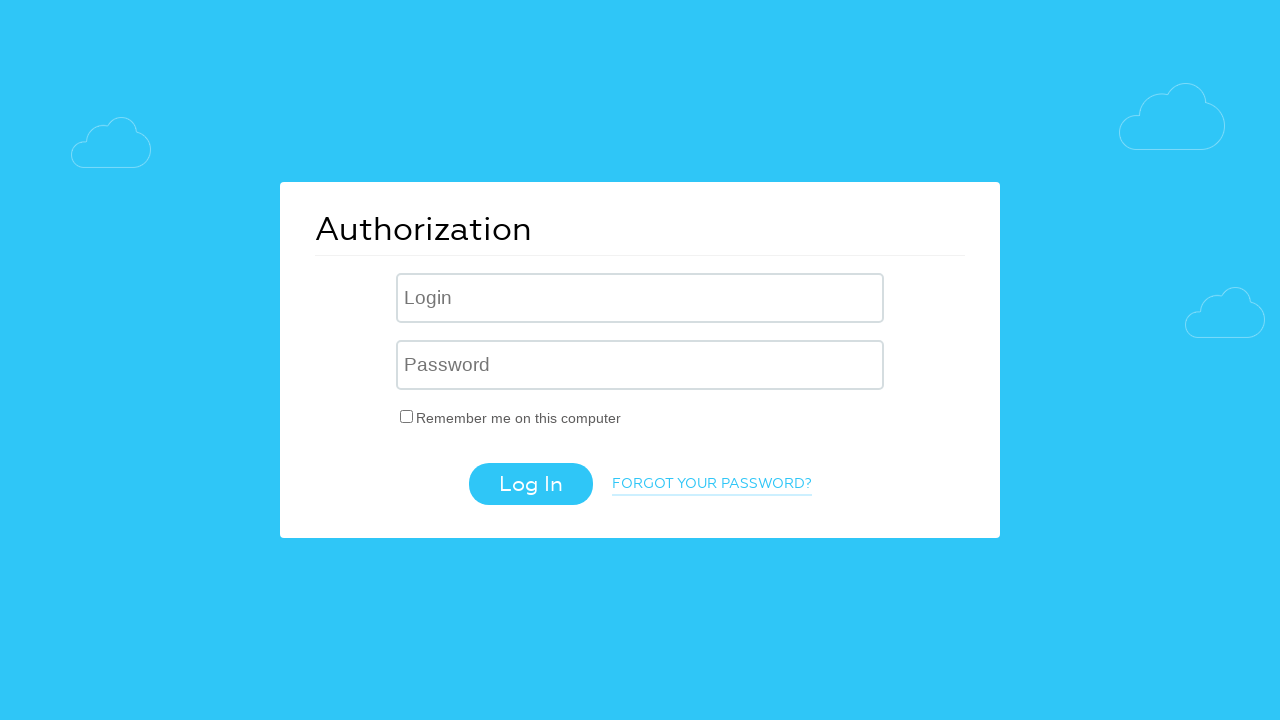

Located 'Remember me' checkbox label element
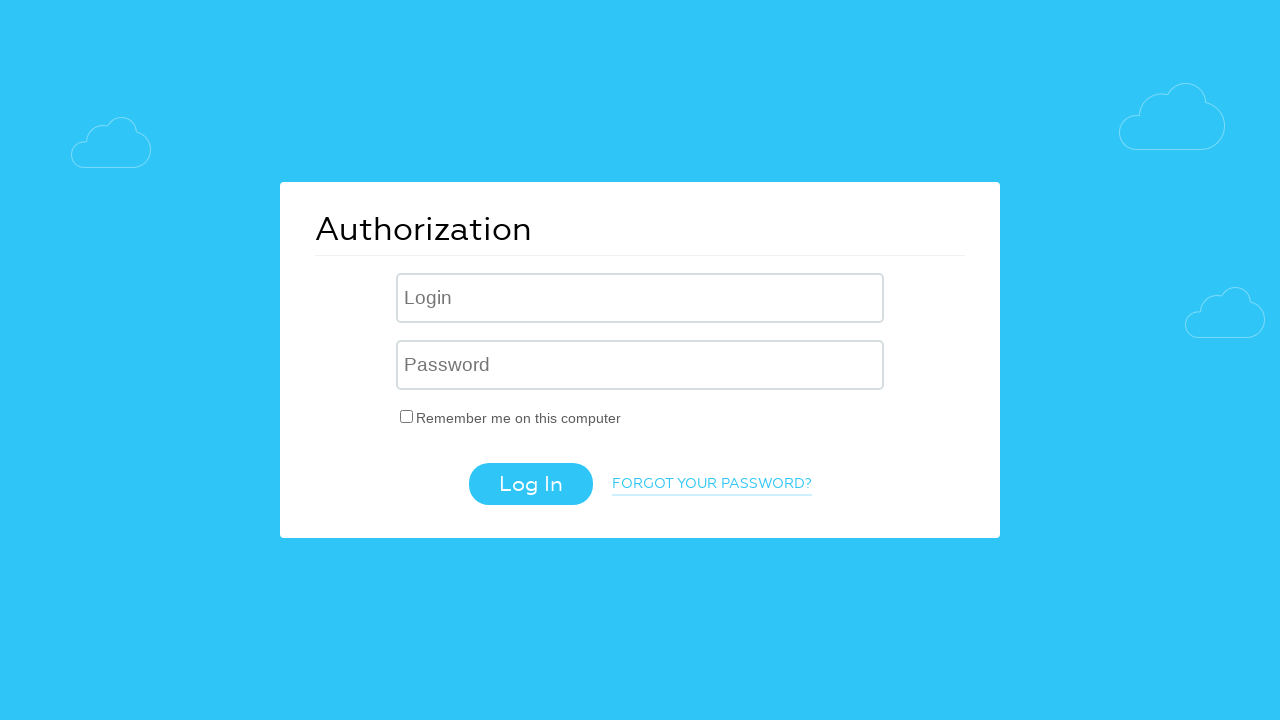

Retrieved text content from 'Remember me' label
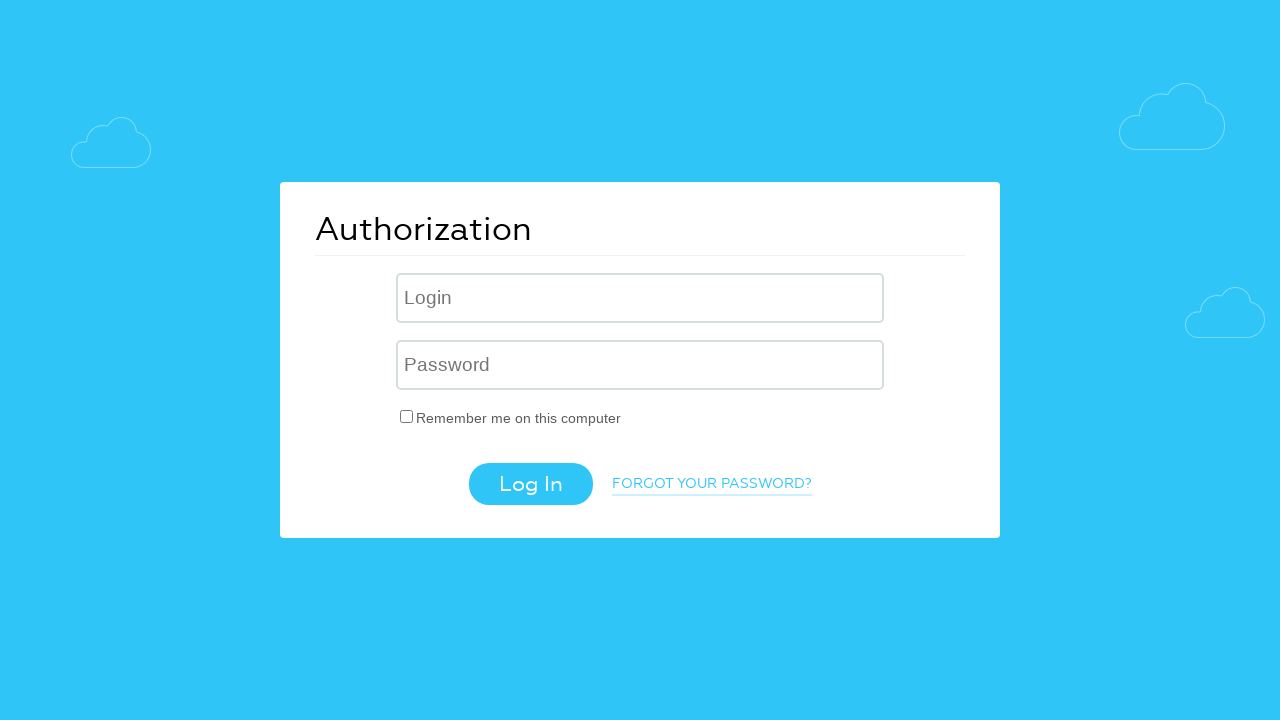

Verified 'Remember me on this computer' text is present in label
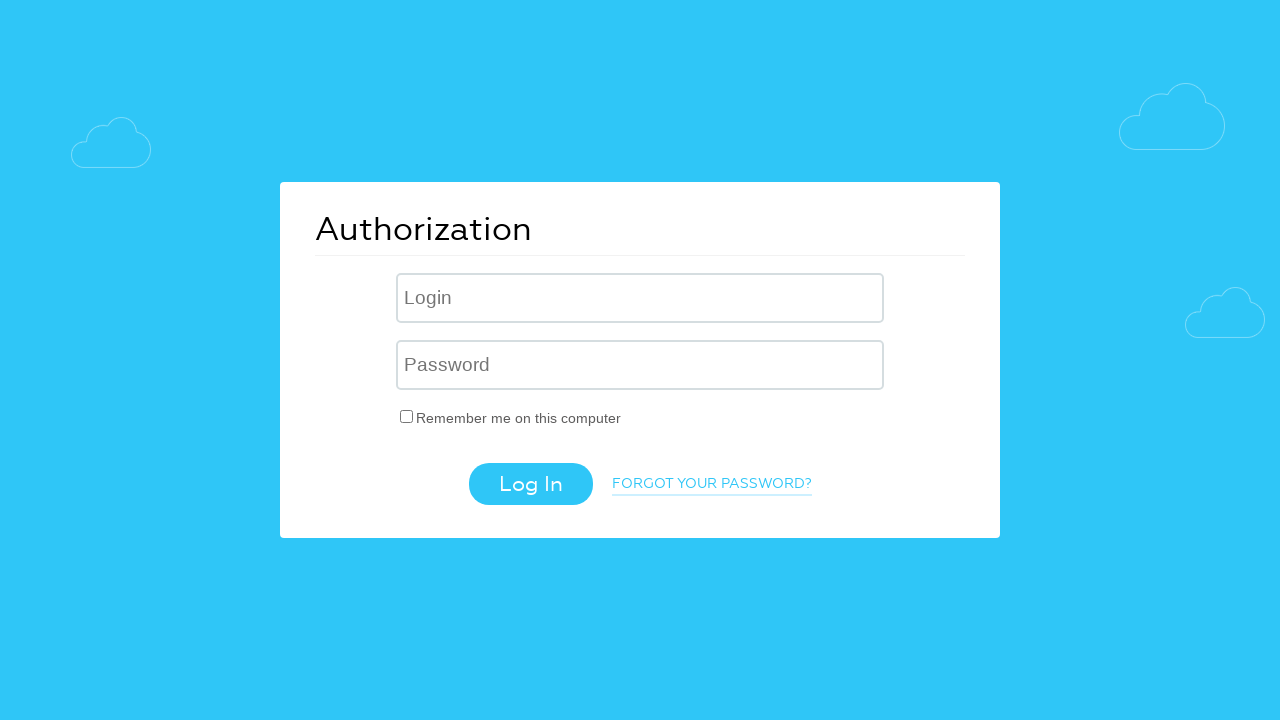

Located 'Forgot password' link element
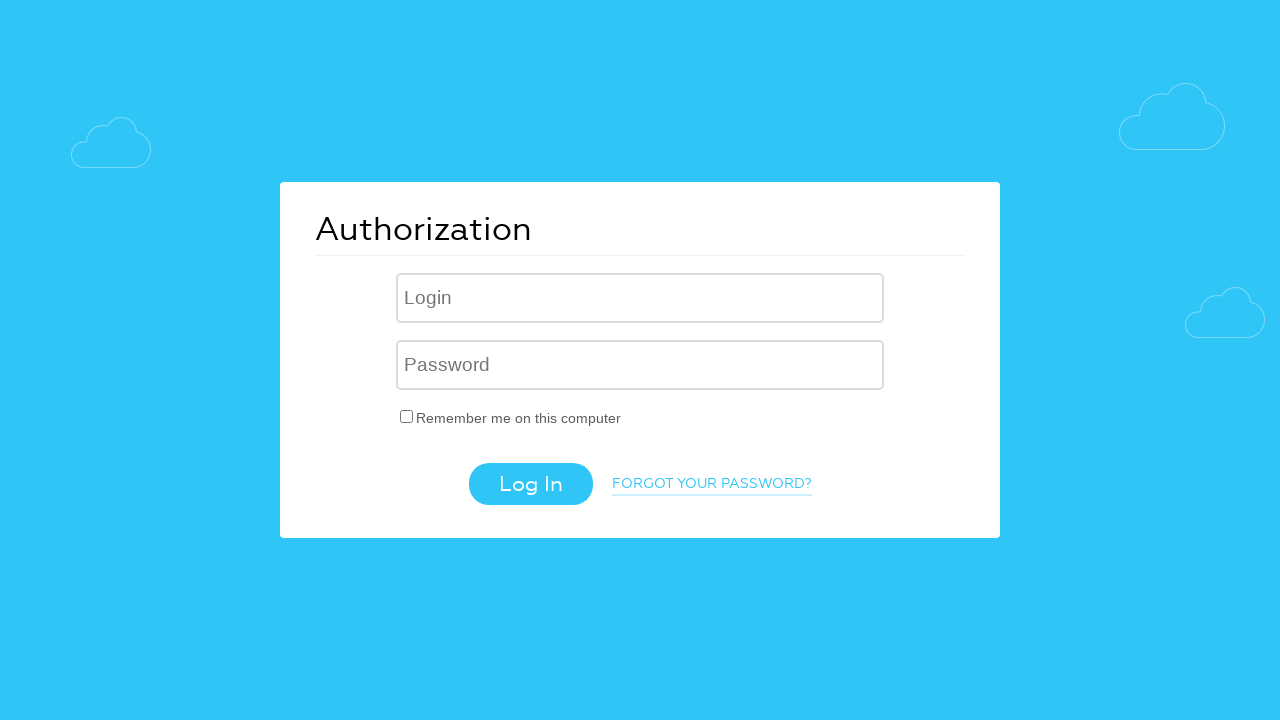

Retrieved text content from 'Forgot password' link
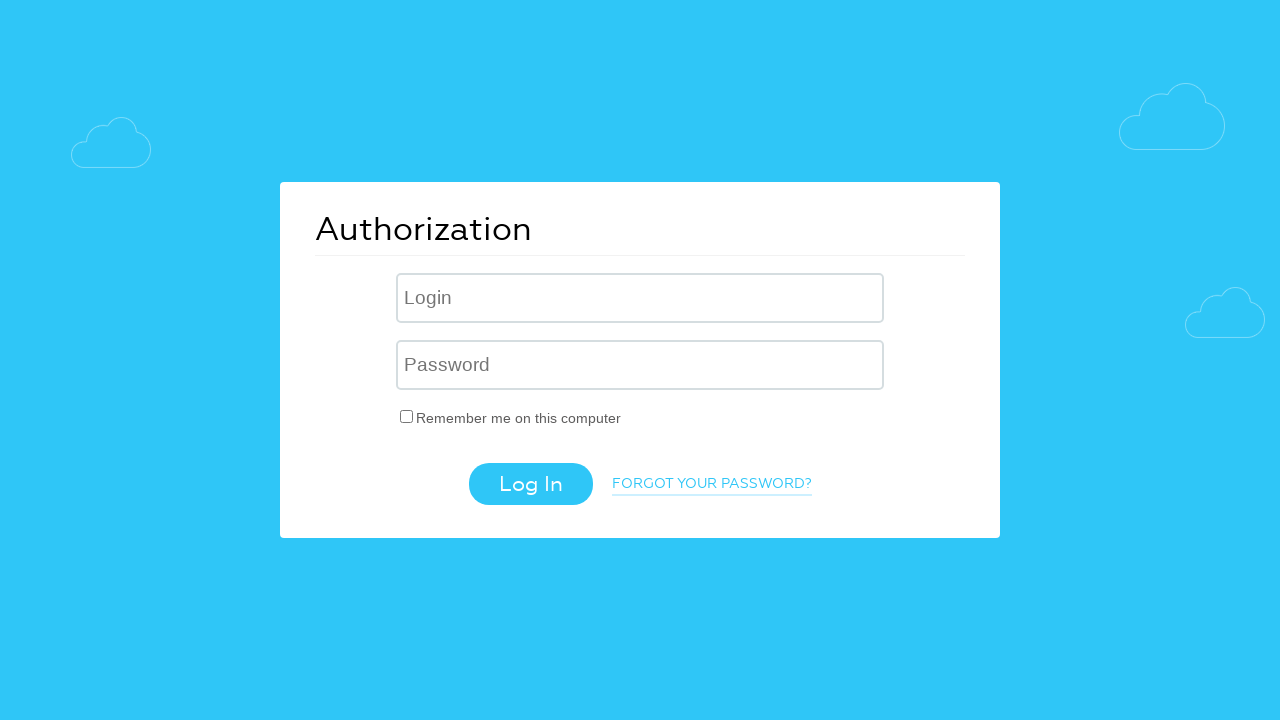

Verified 'FORGOT YOUR PASSWORD?' text is present in link
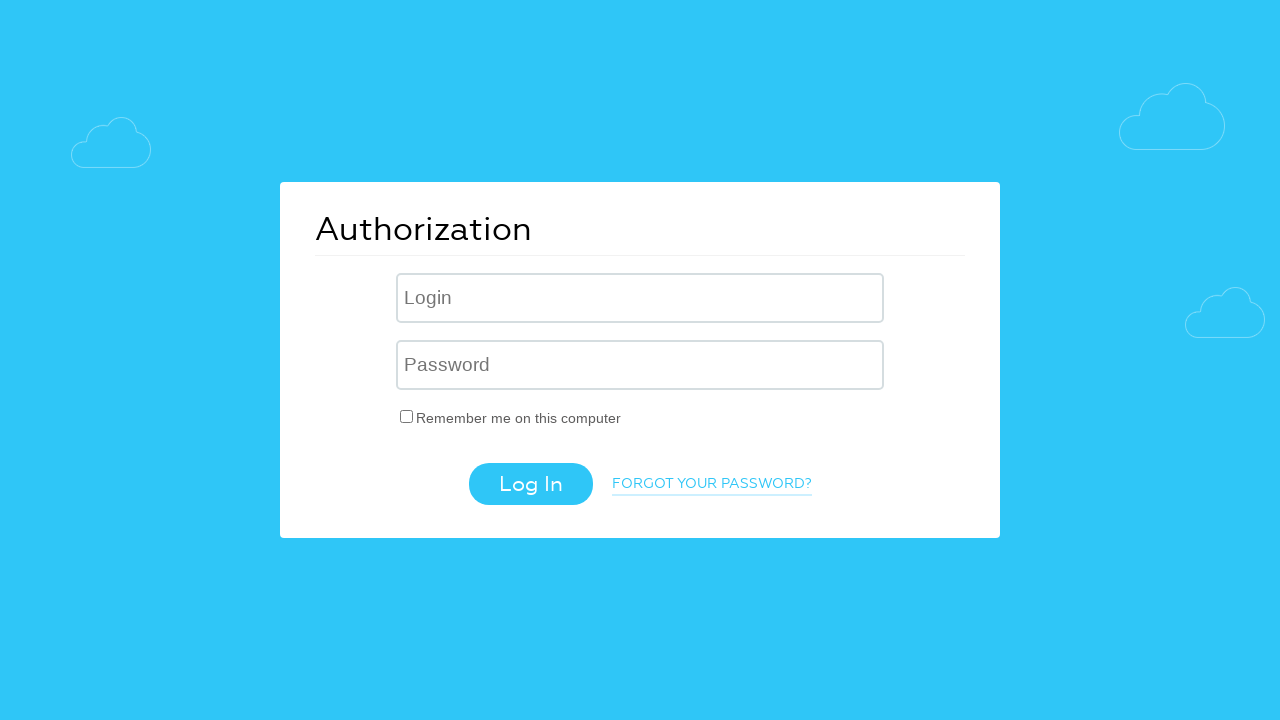

Retrieved href attribute from 'Forgot password' link
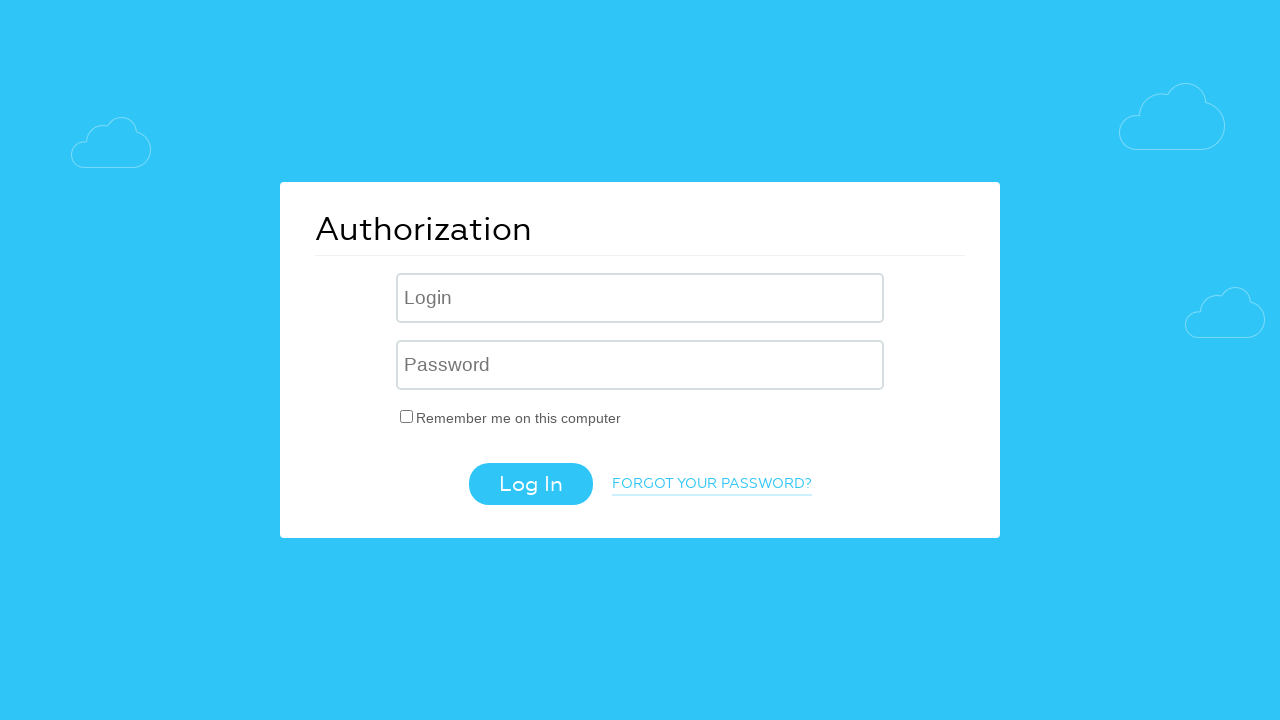

Verified 'forgot_password=yes' parameter is present in href attribute
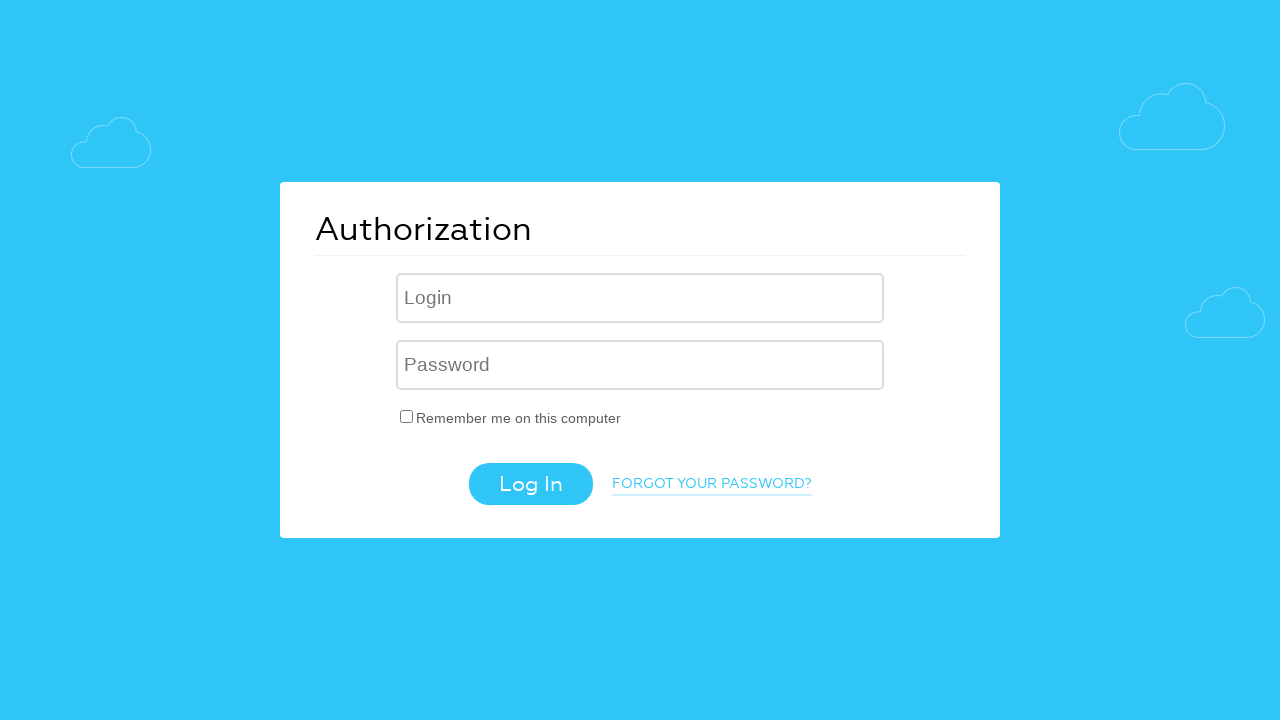

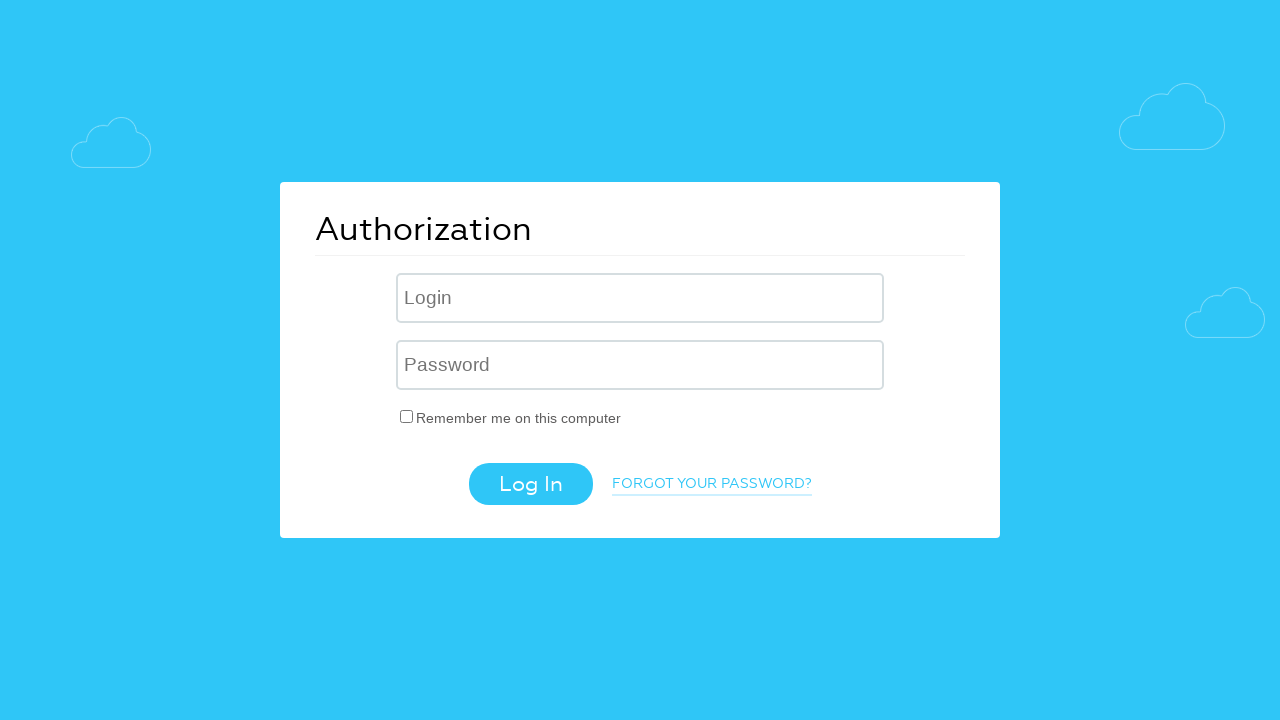